Tests dynamic loading by clicking the Start button and waiting for the "Hello World!" text to become visible

Starting URL: https://automationfc.github.io/dynamic-loading/

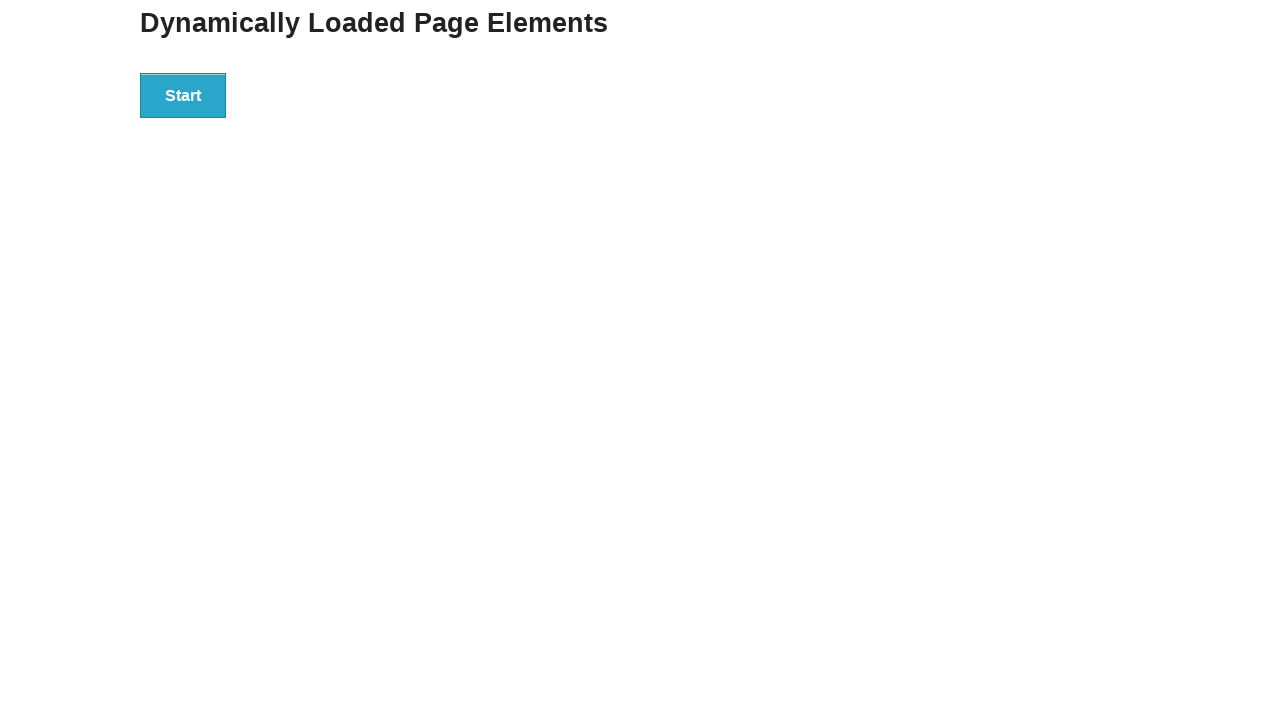

Clicked the Start button to initiate dynamic loading at (183, 95) on xpath=//*[text()='Start']
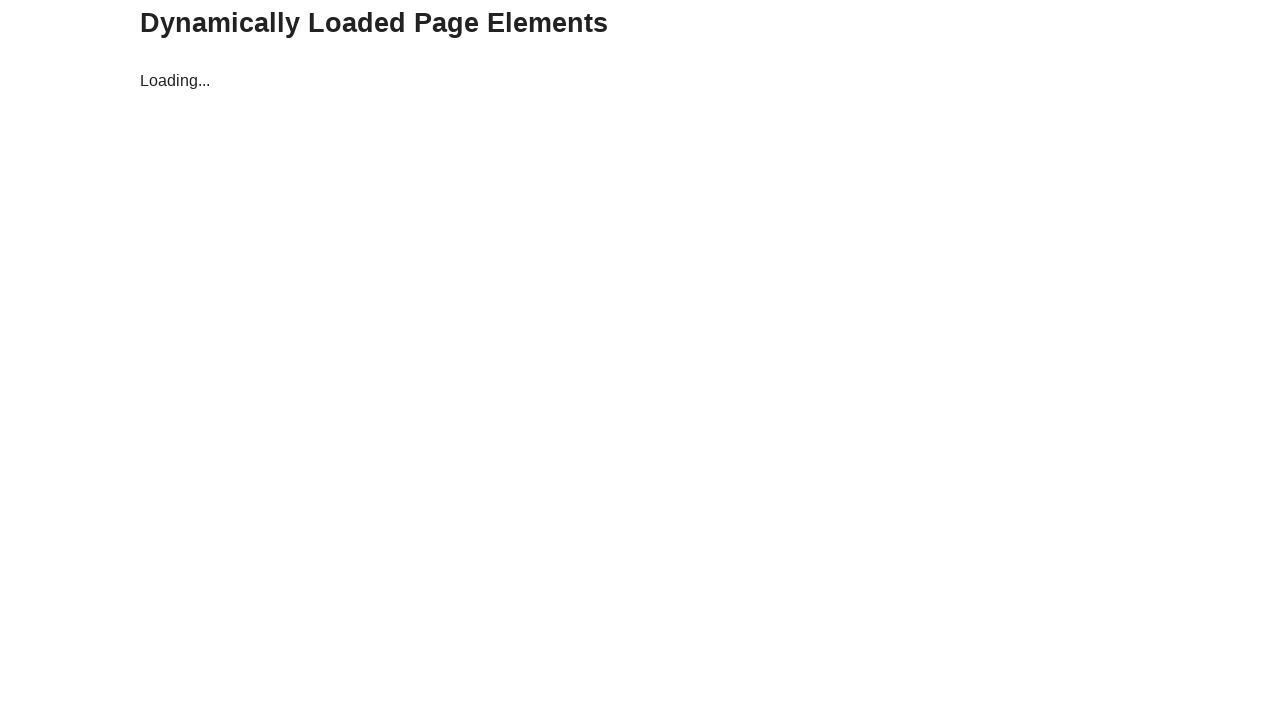

Waited for 'Hello World!' text to become visible
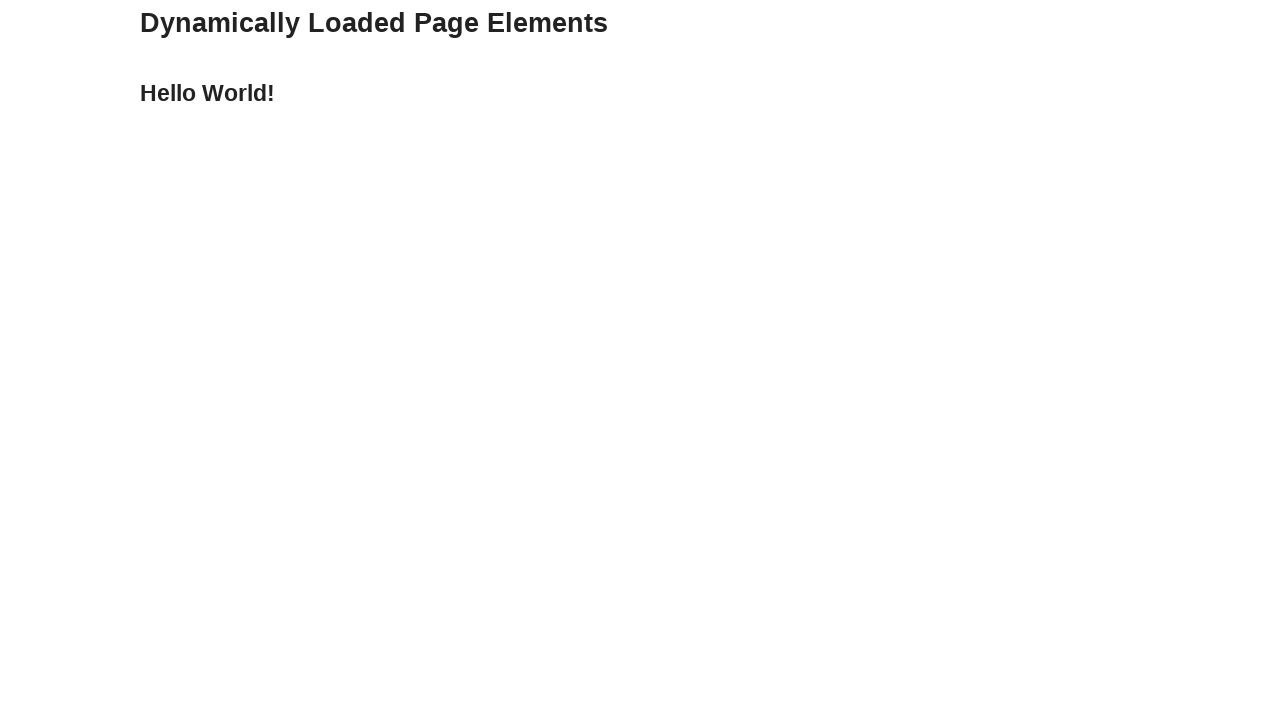

Verified that 'Hello World!' text is visible
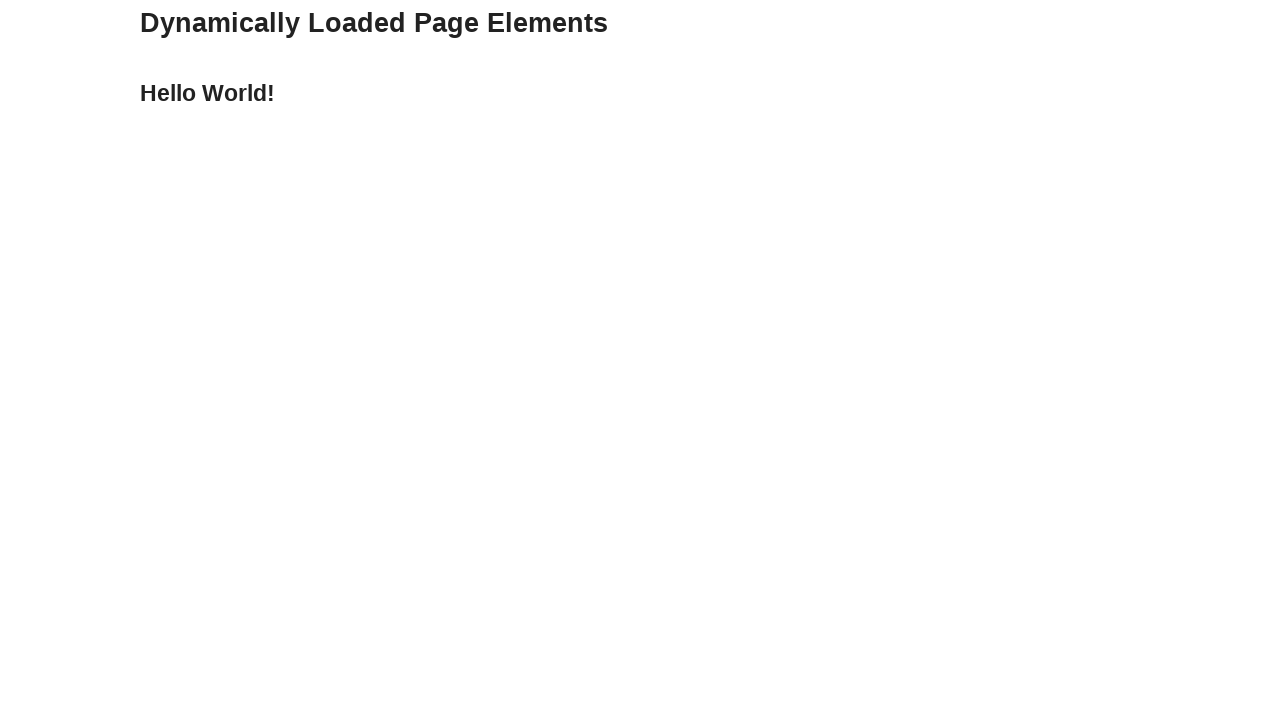

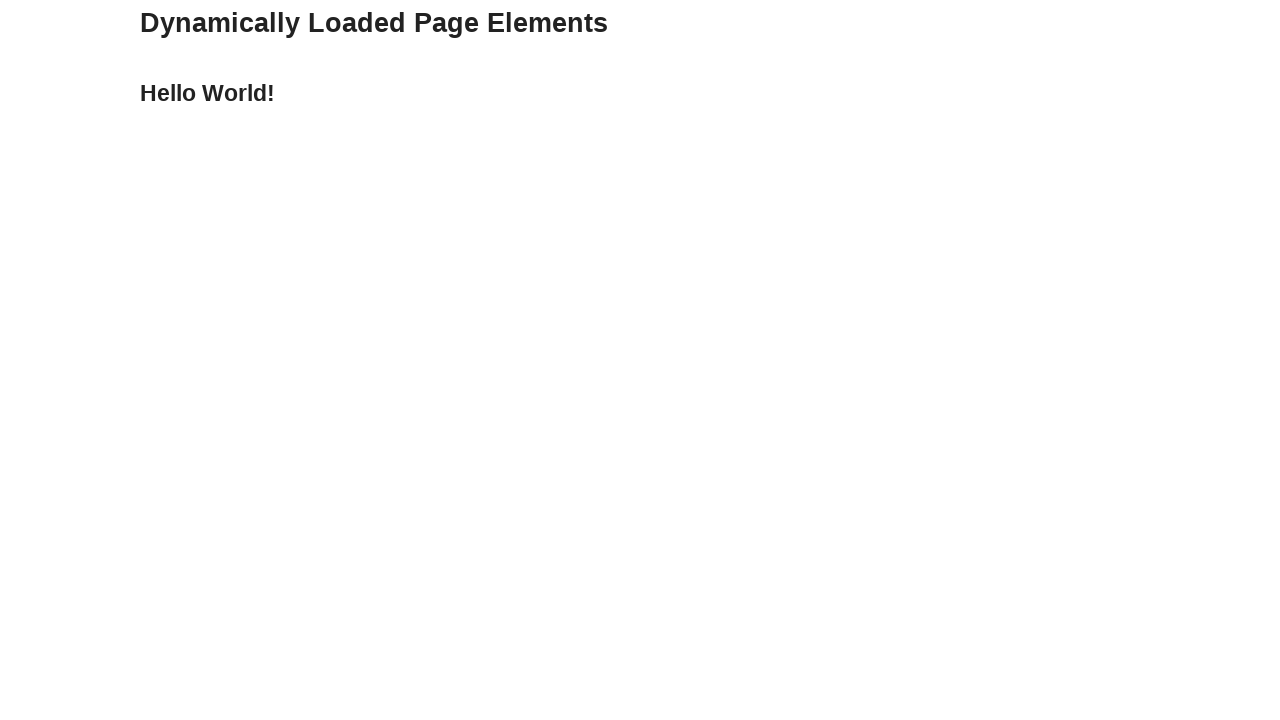